Tests email validation by entering incomplete email address to verify error message

Starting URL: https://gsports.vn/mua/mu-bao-hiem-nua-dau-carbon-x-gangster/

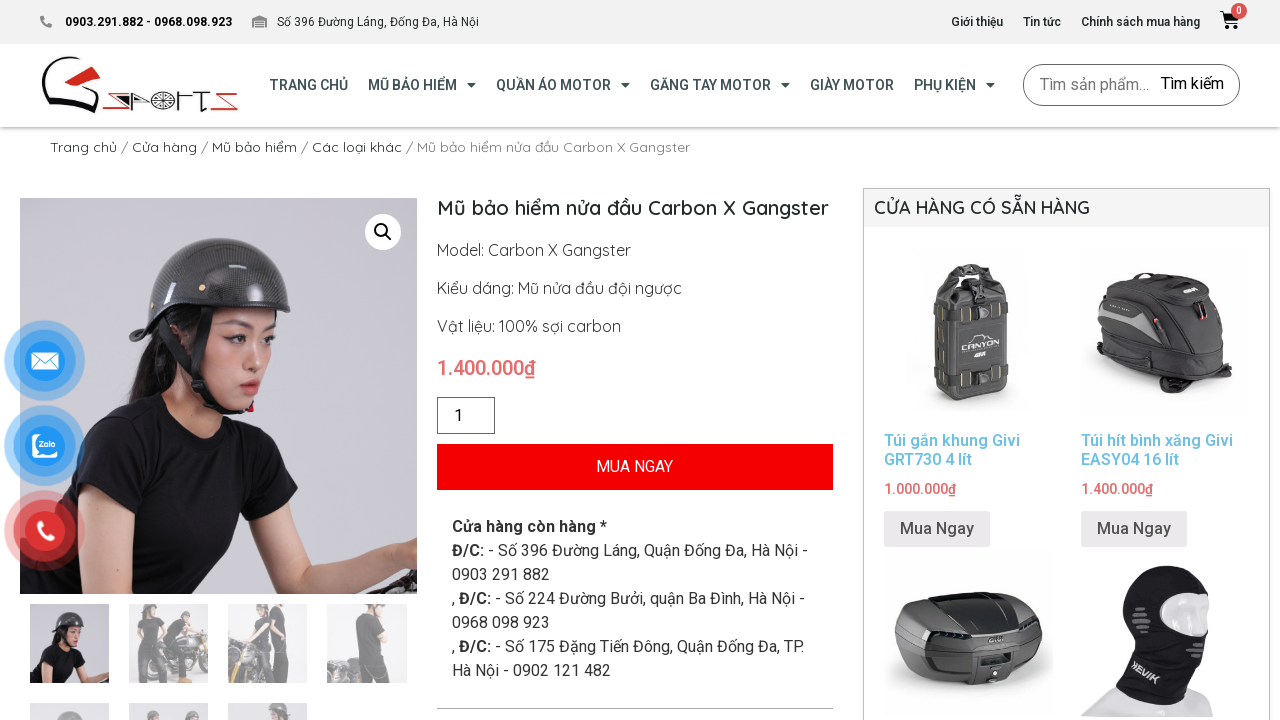

Navigated to product page
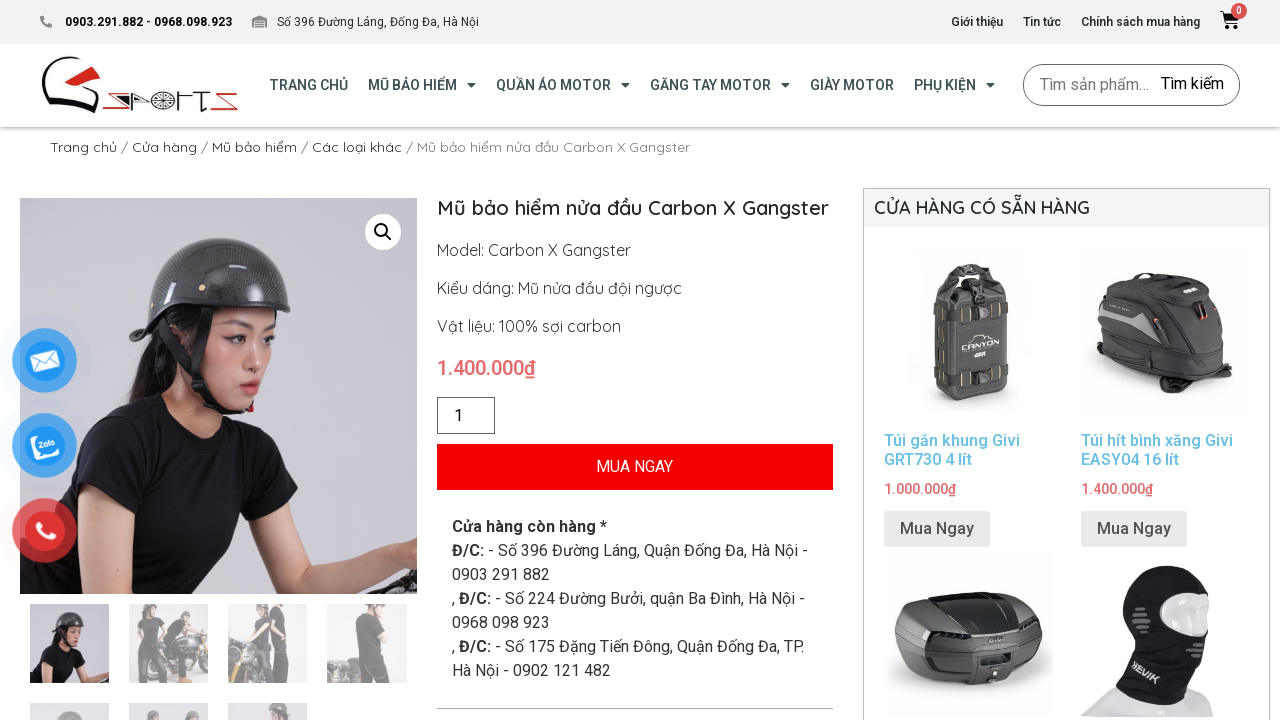

Clicked add to cart button at (635, 467) on xpath=//html/body/div[3]/div/section[2]/div/div/div[1]/div/div/section[1]/div/di
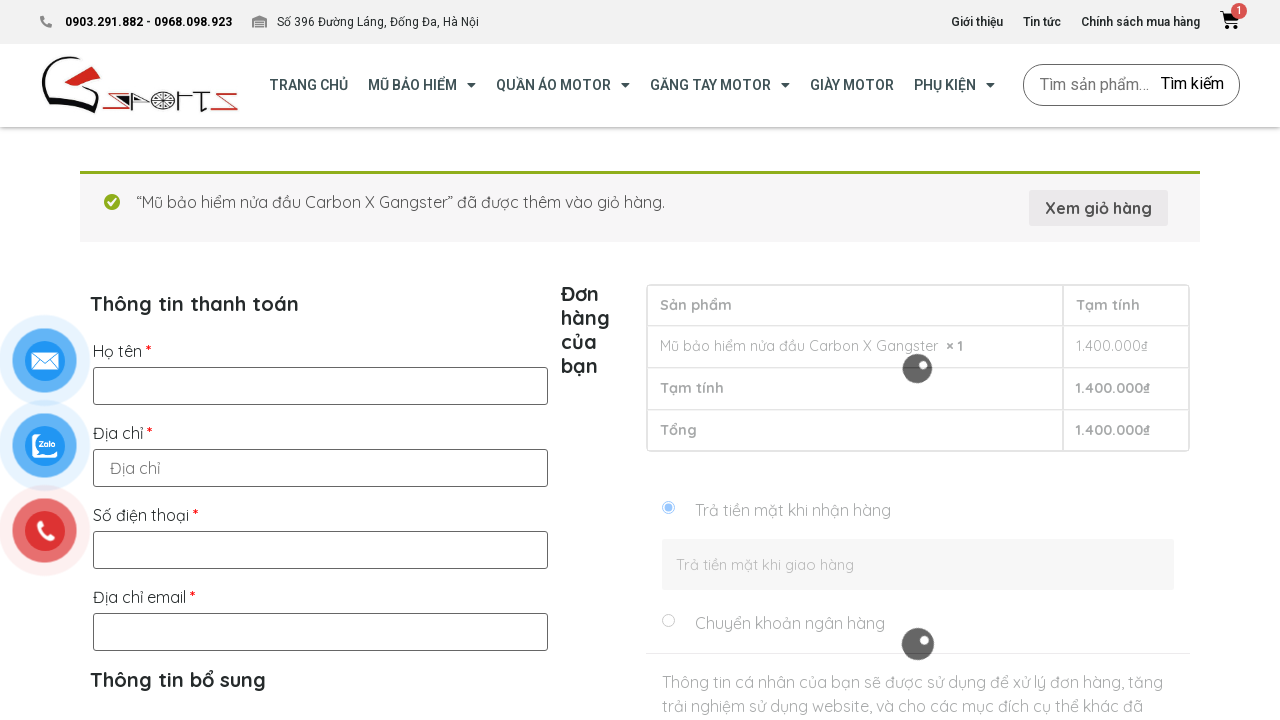

Waited 3 seconds for checkout form to load
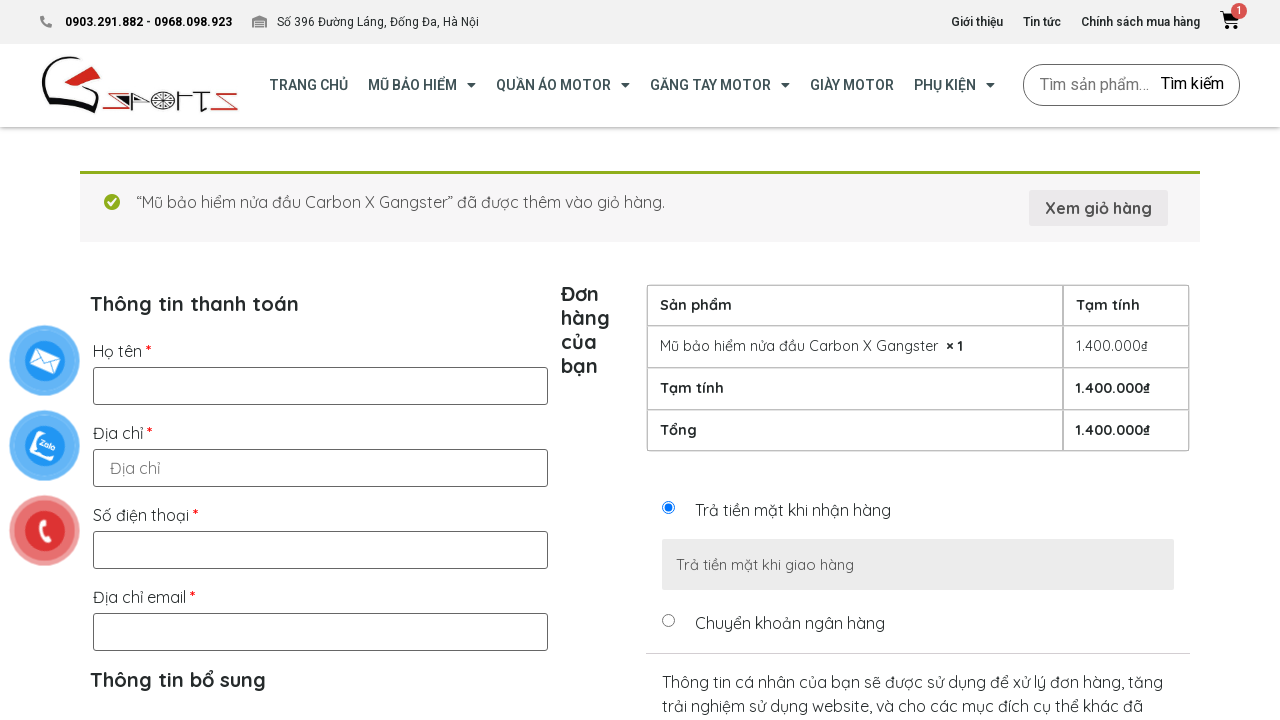

Filled first name field with 'Hoàng Văn F' on #billing_first_name
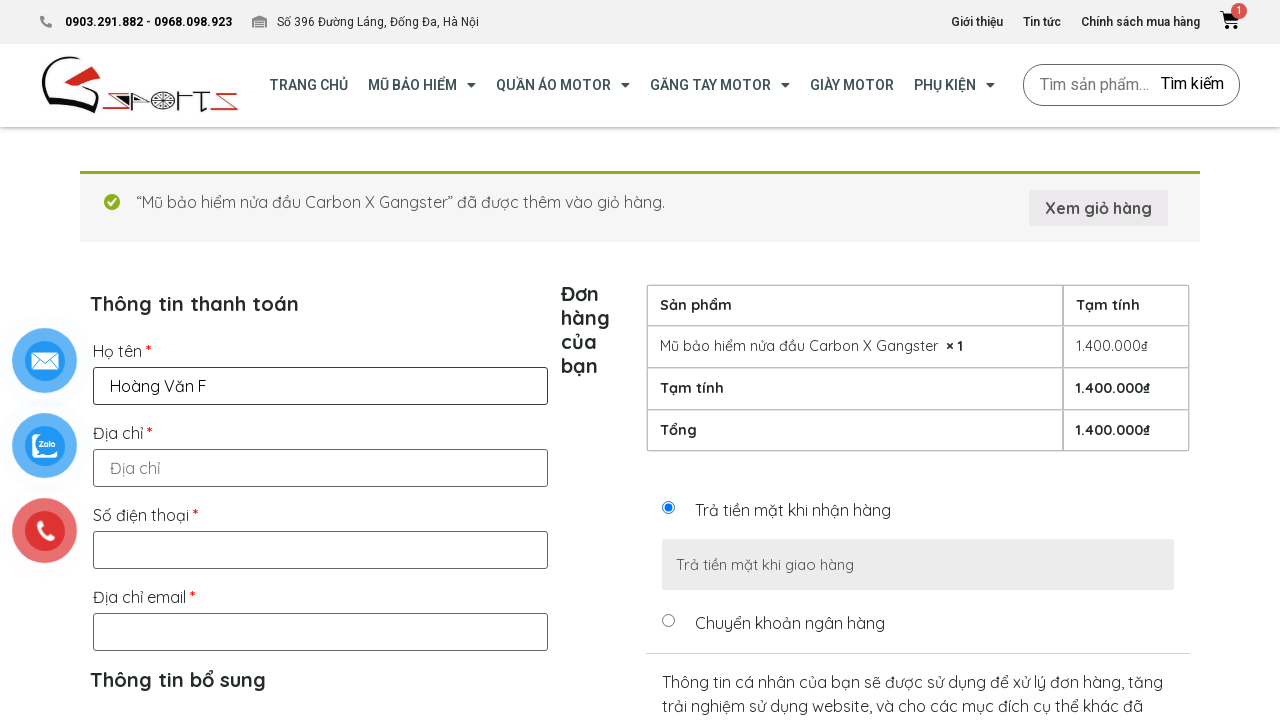

Filled address field with '654 Lý Thường Kiệt, Quận Tân Bình, TP.HCM' on #billing_address_1
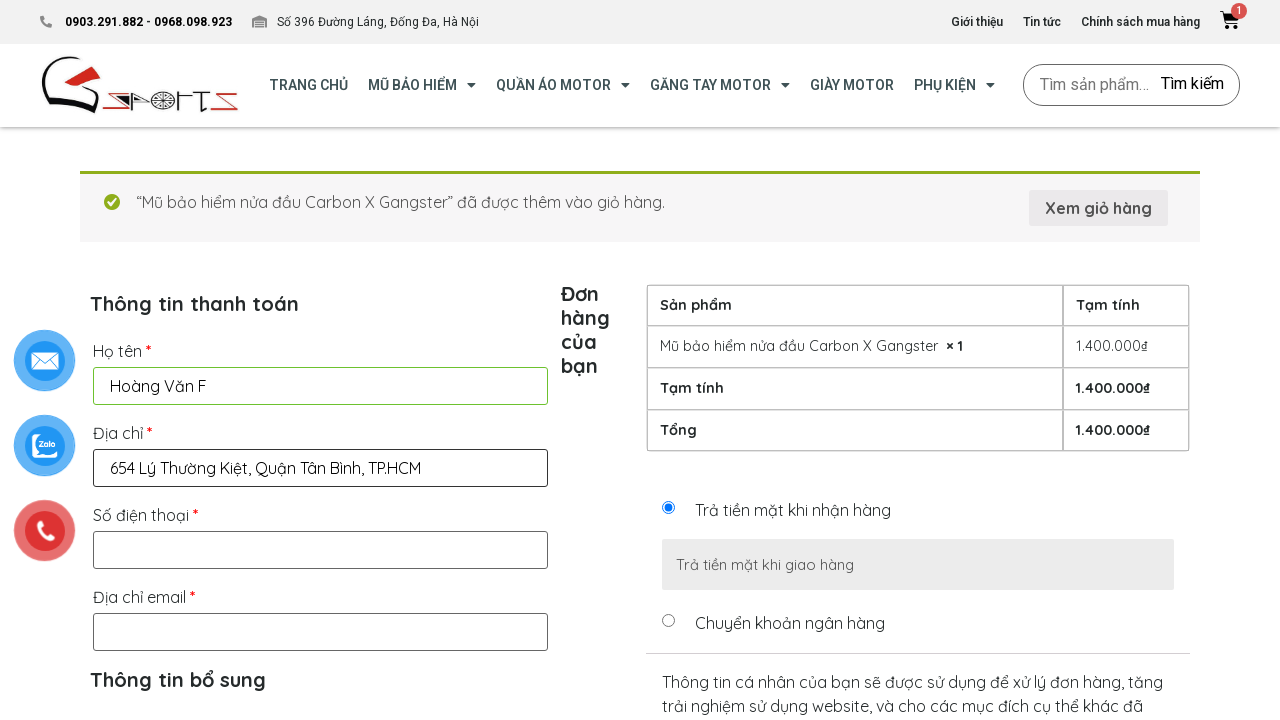

Filled phone field with '0901234567' on #billing_phone
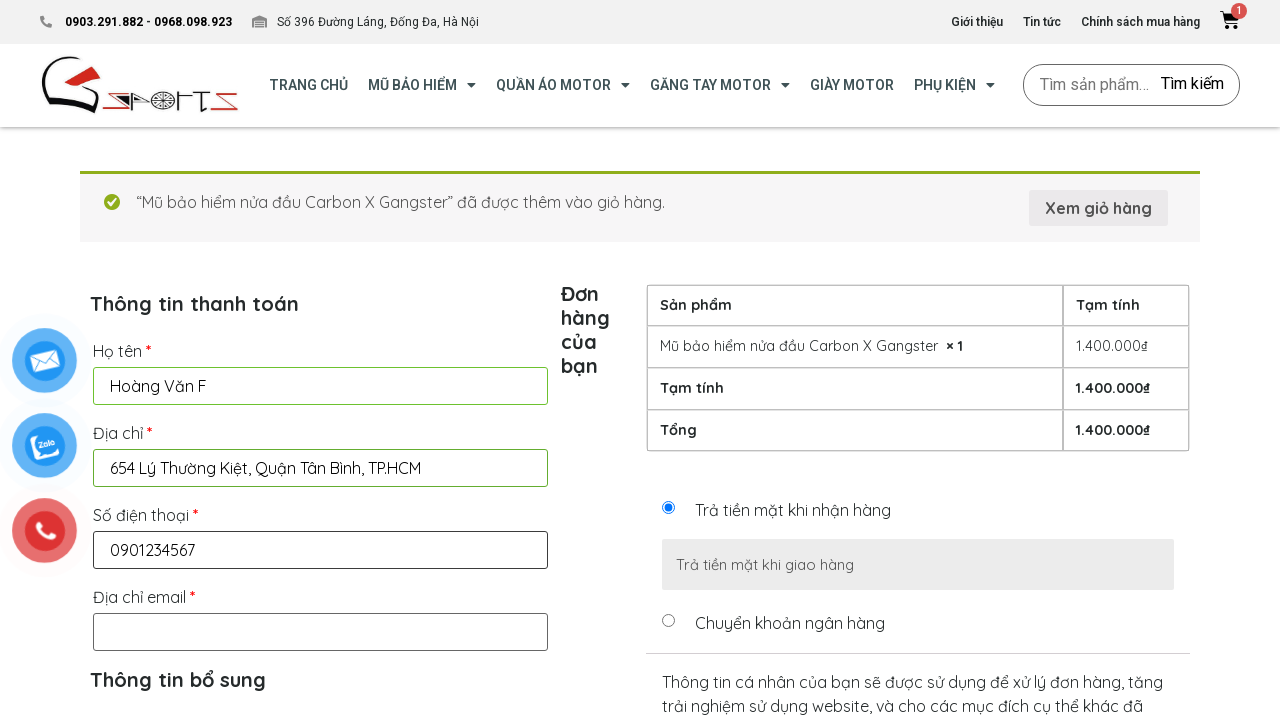

Filled email field with incomplete email 'hoangvanf@' on #billing_email
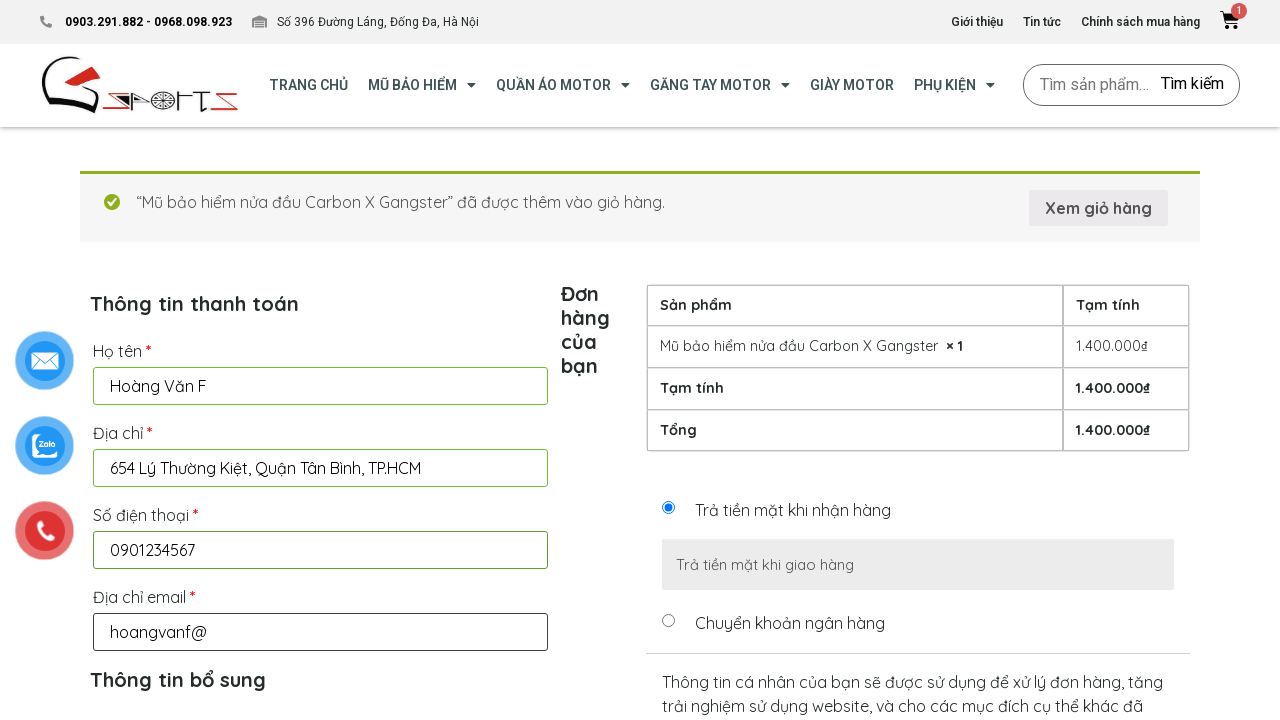

Waited 1 second before placing order
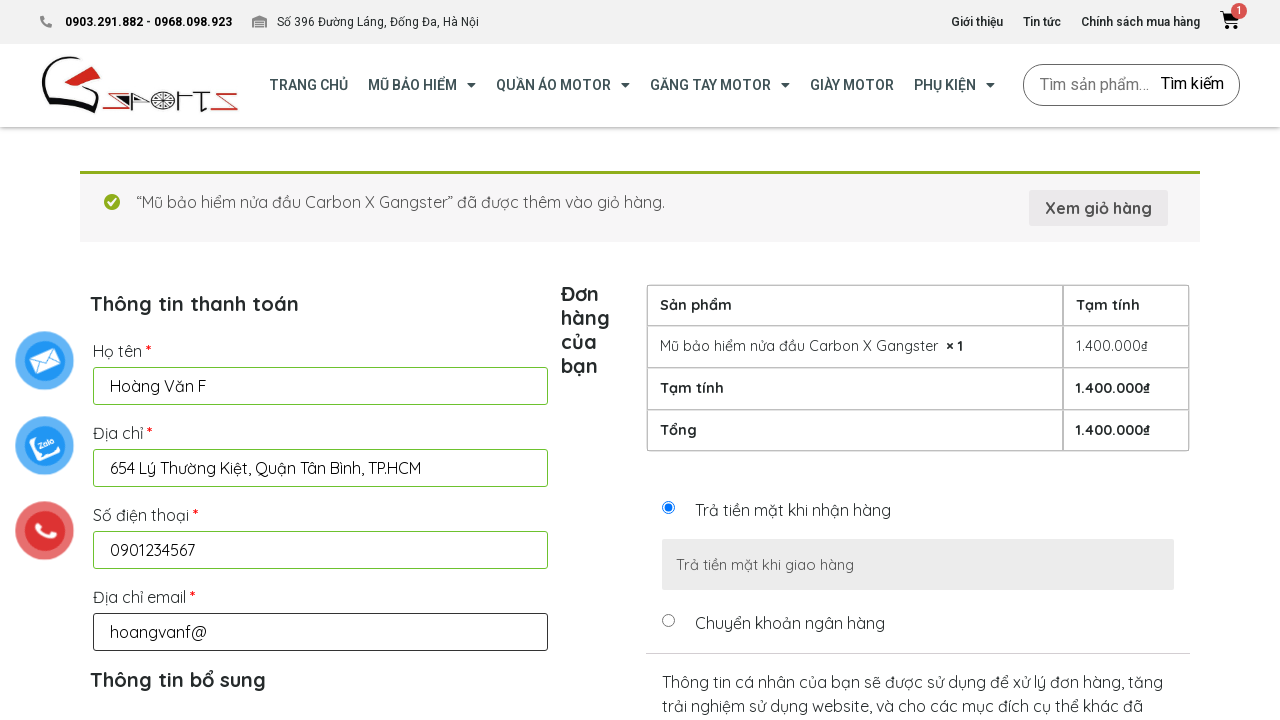

Clicked place order button at (918, 361) on #place_order
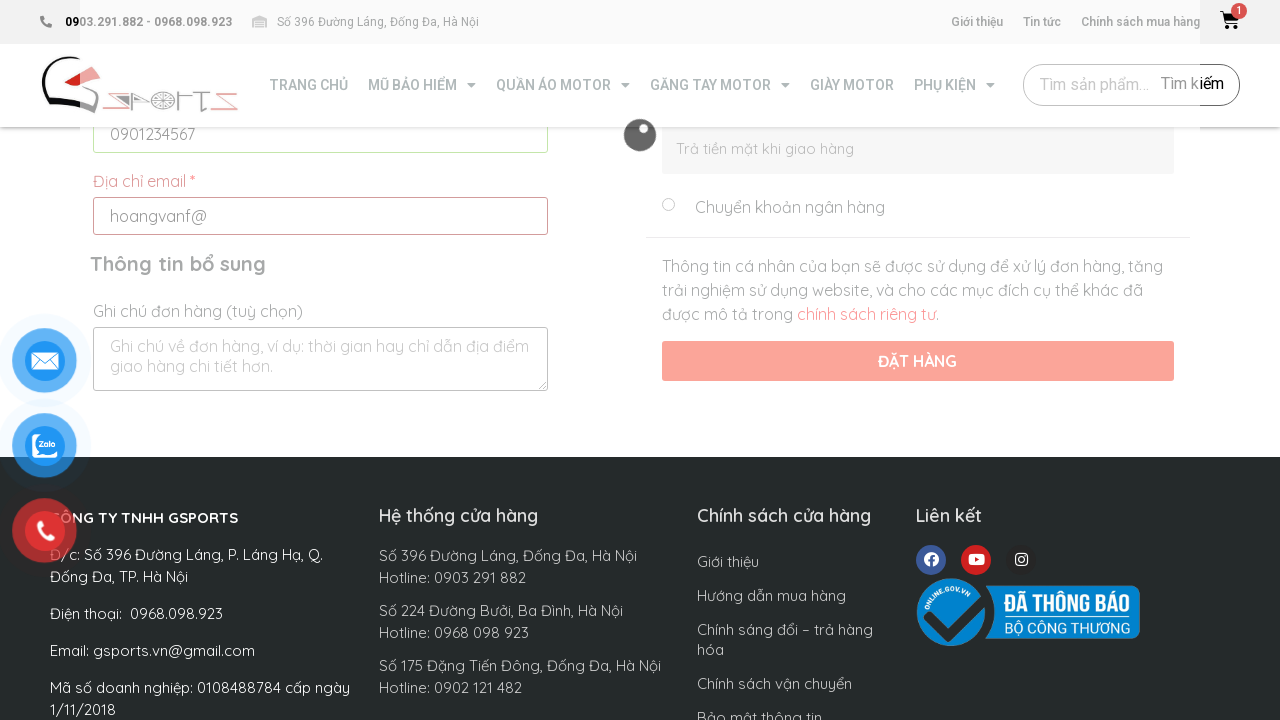

Waited 15 seconds for validation error to appear
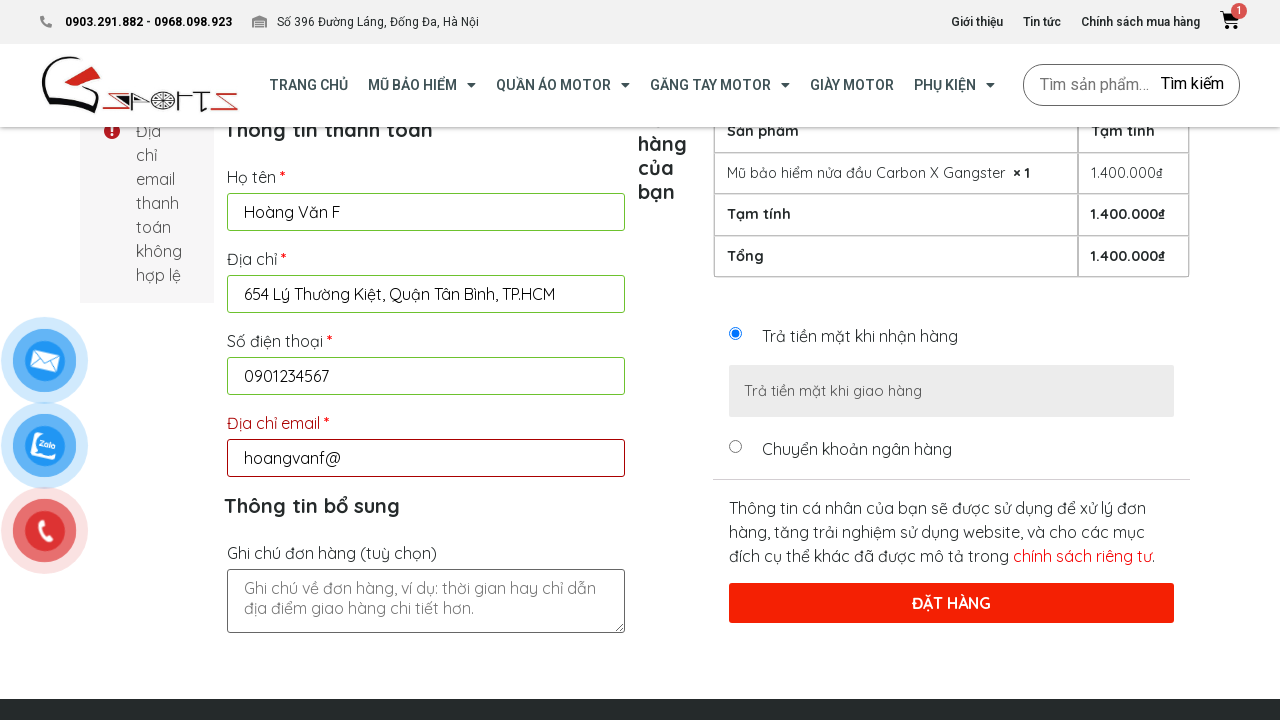

Email validation error message displayed as expected
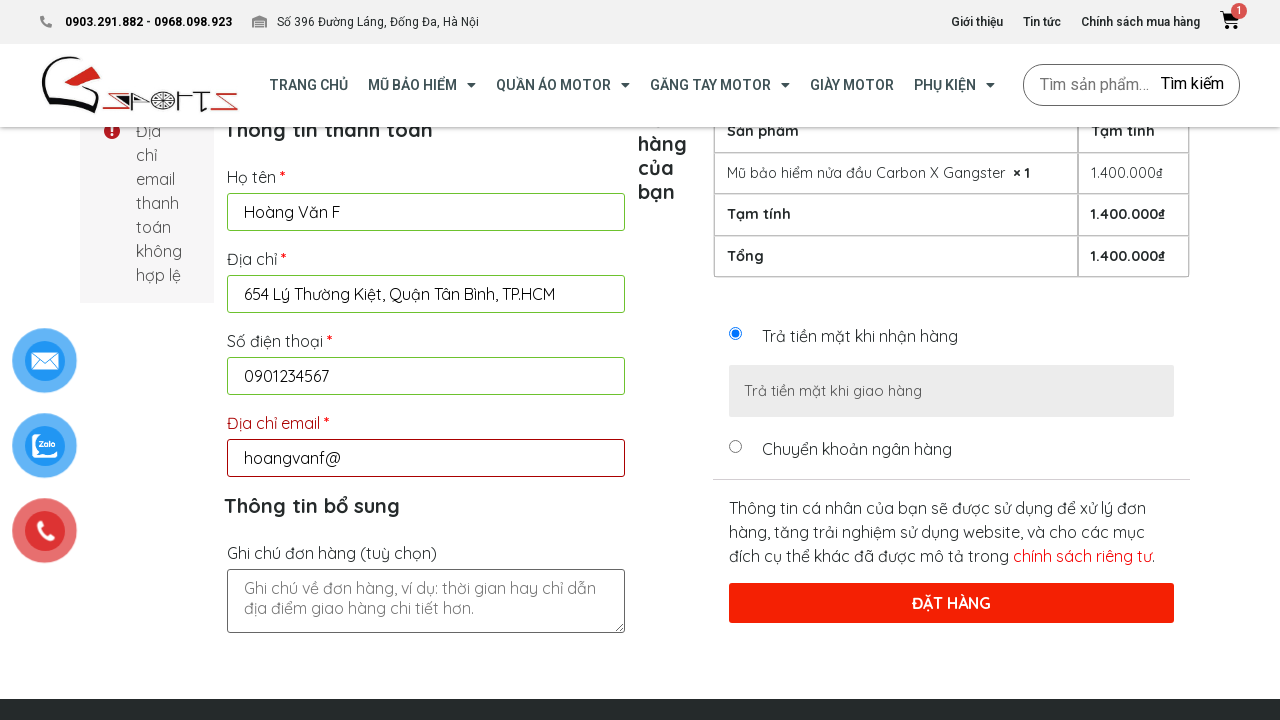

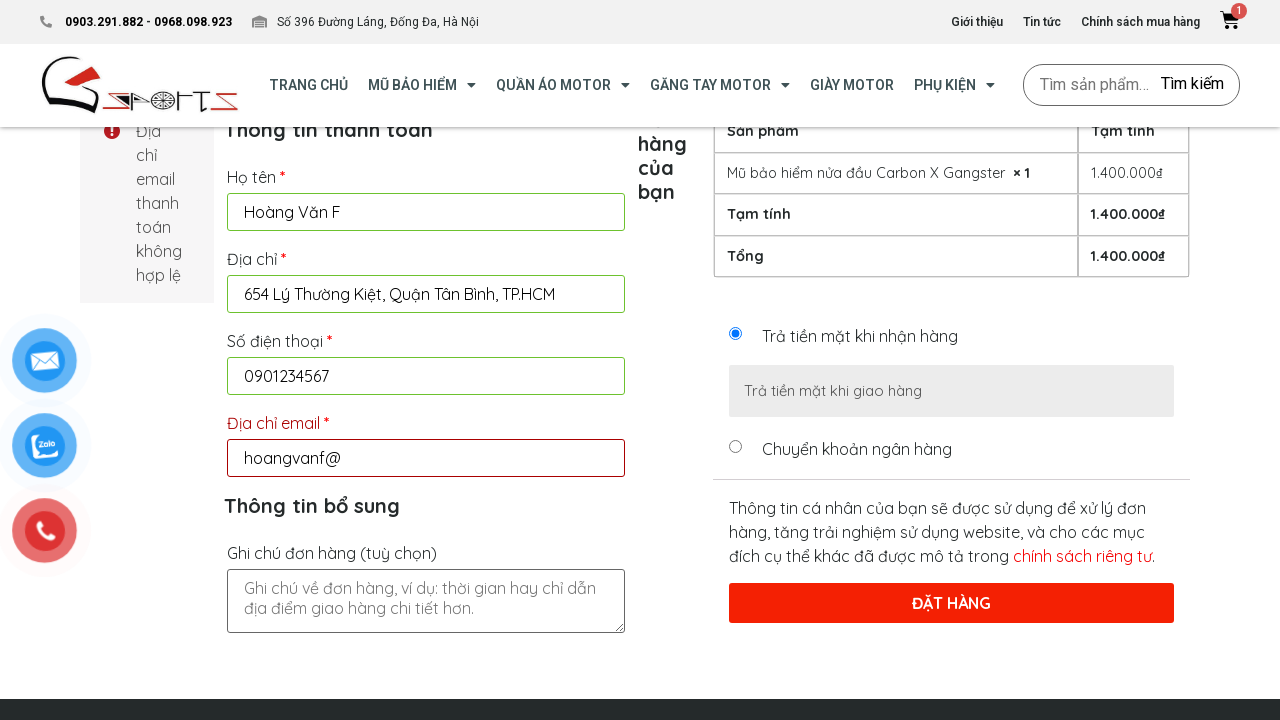